Tests opening a new browser window by clicking a button and verifying content in the new window

Starting URL: https://demoqa.com/browser-windows

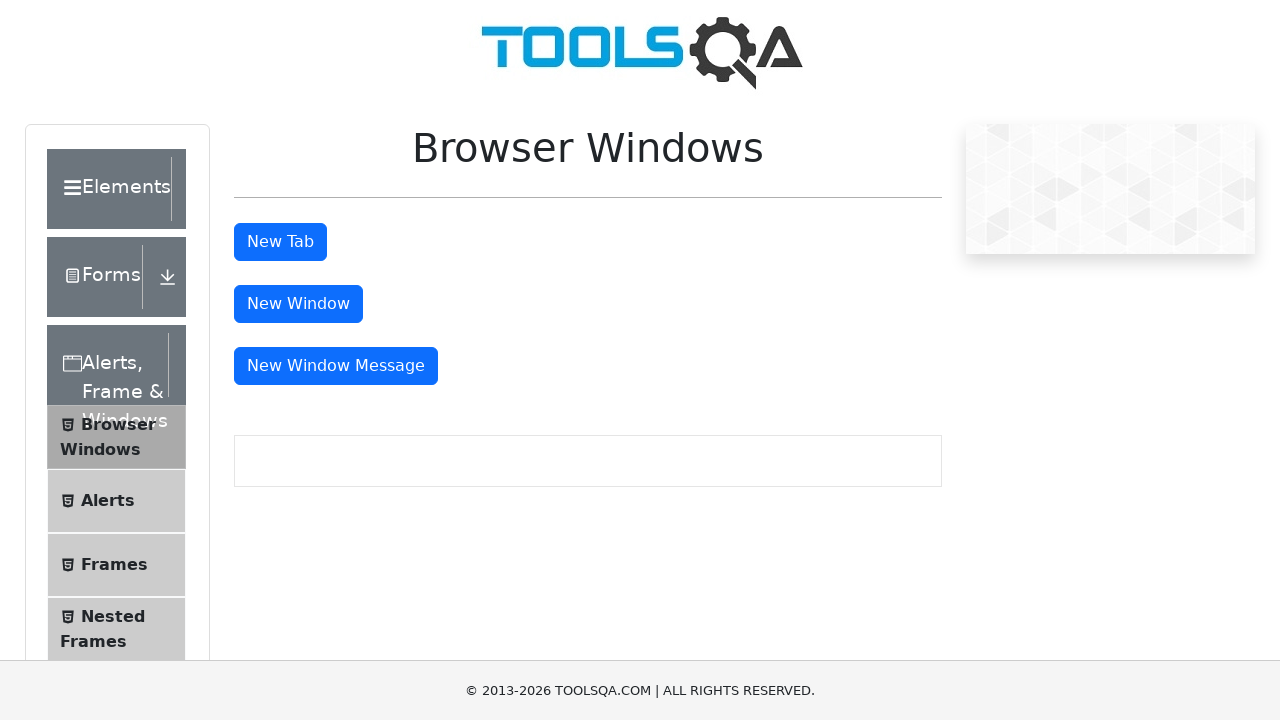

Clicked 'New Window' button to open a new browser window at (298, 304) on #windowButton
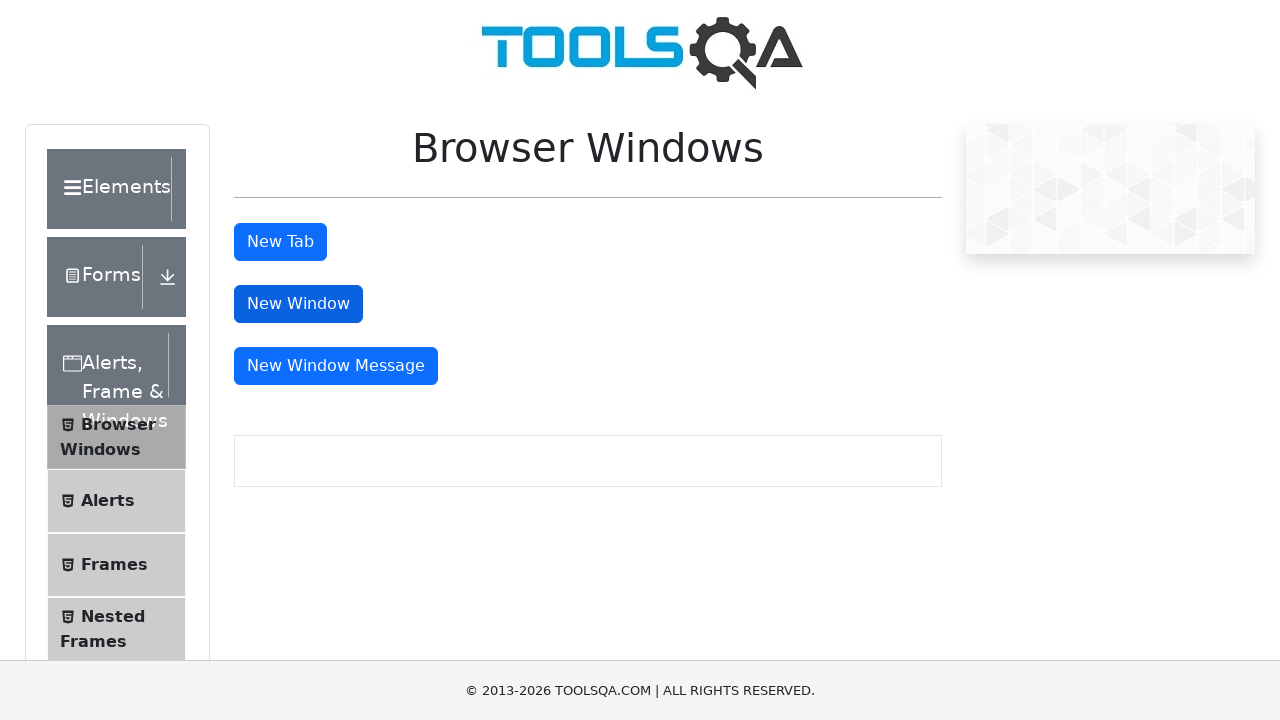

New window page object retrieved
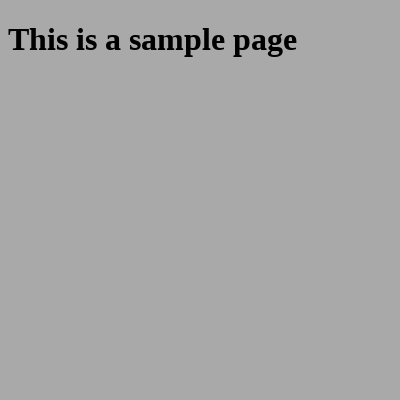

New window loaded and sample heading element is visible
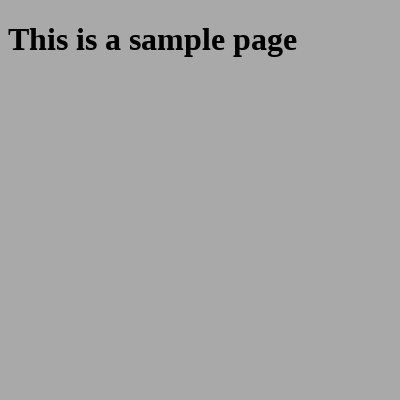

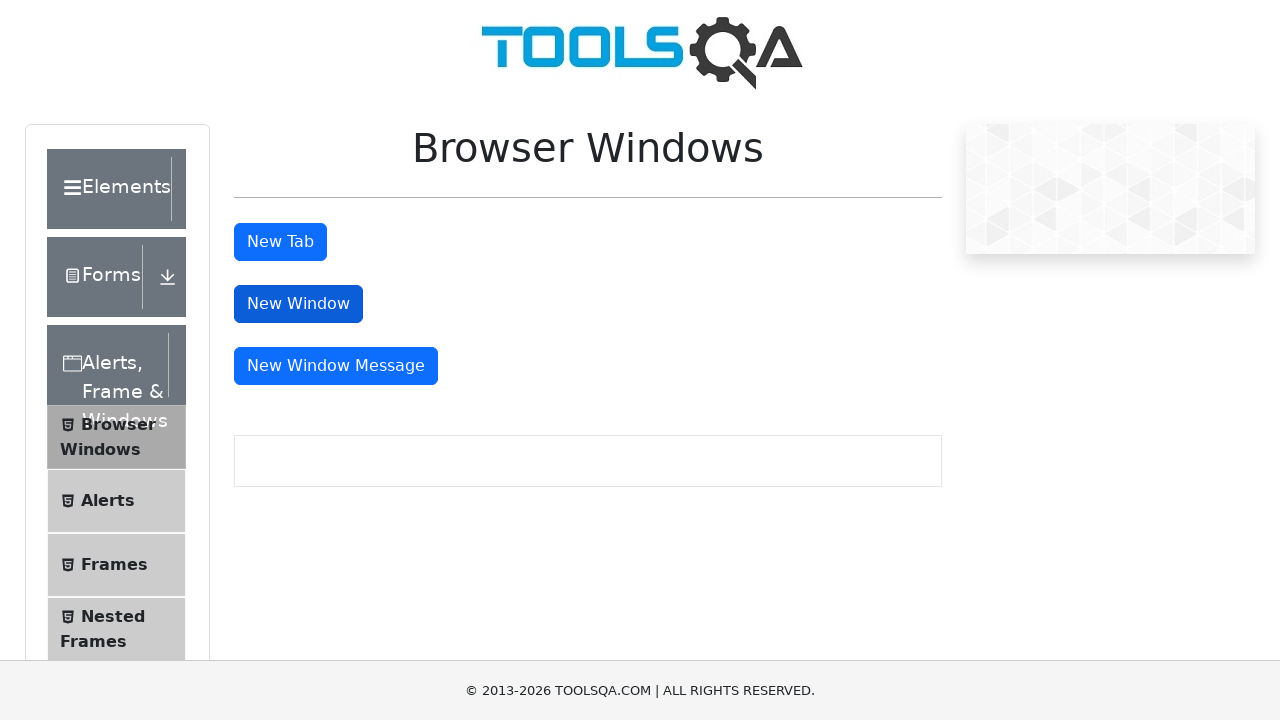